Tests scrolling functionality on a registration page by scrolling to bottom, back to top, and then to a specific email field element

Starting URL: https://demo.automationtesting.in/Register.html

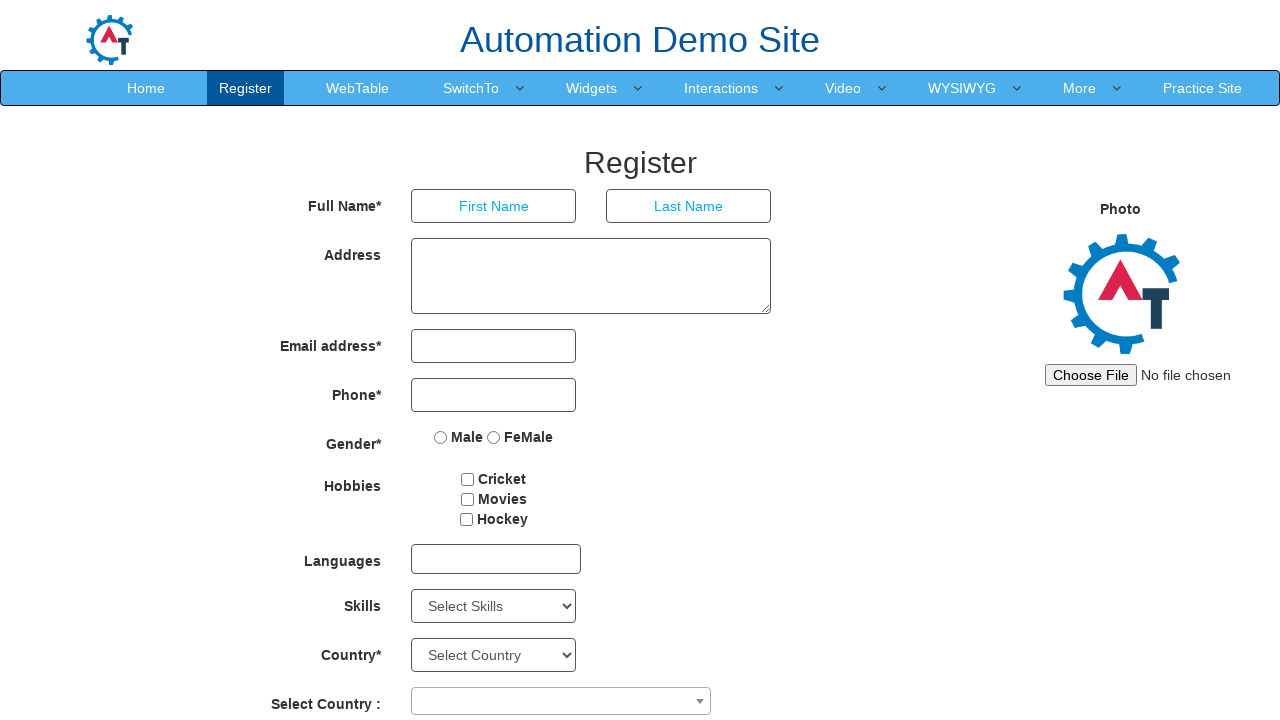

Scrolled to bottom of registration page
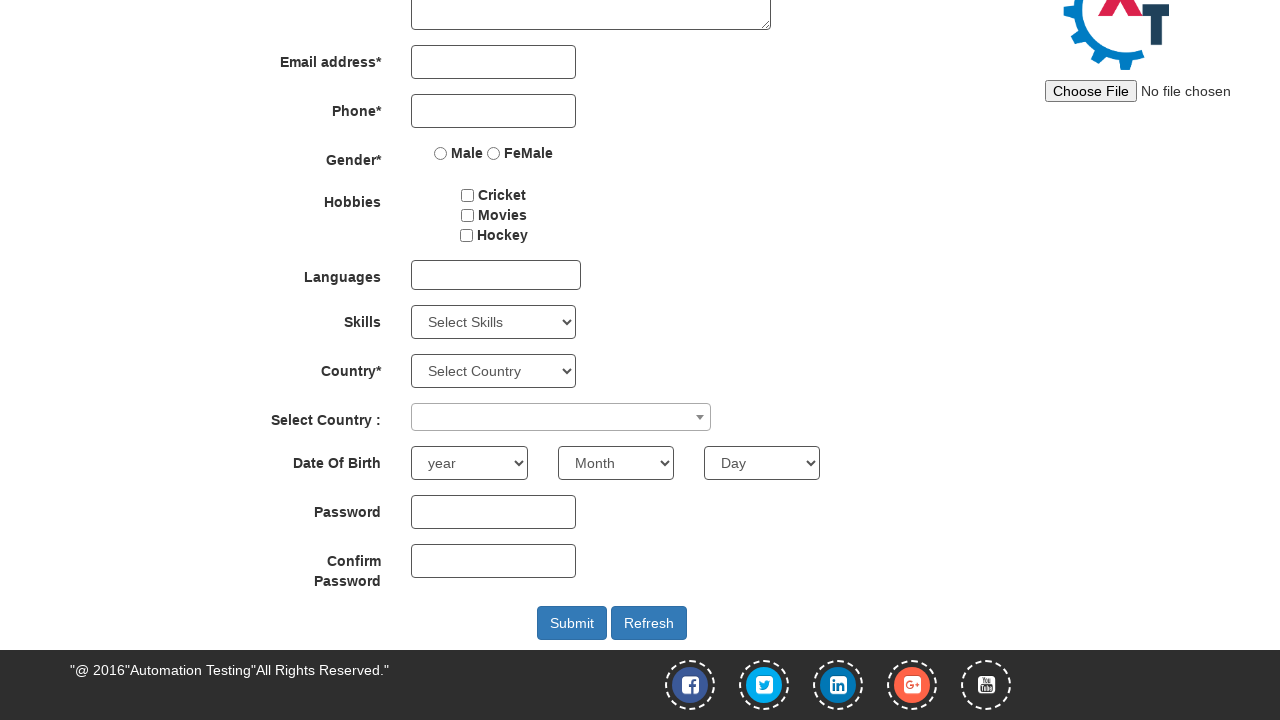

Waited 4 seconds for scroll animation to complete
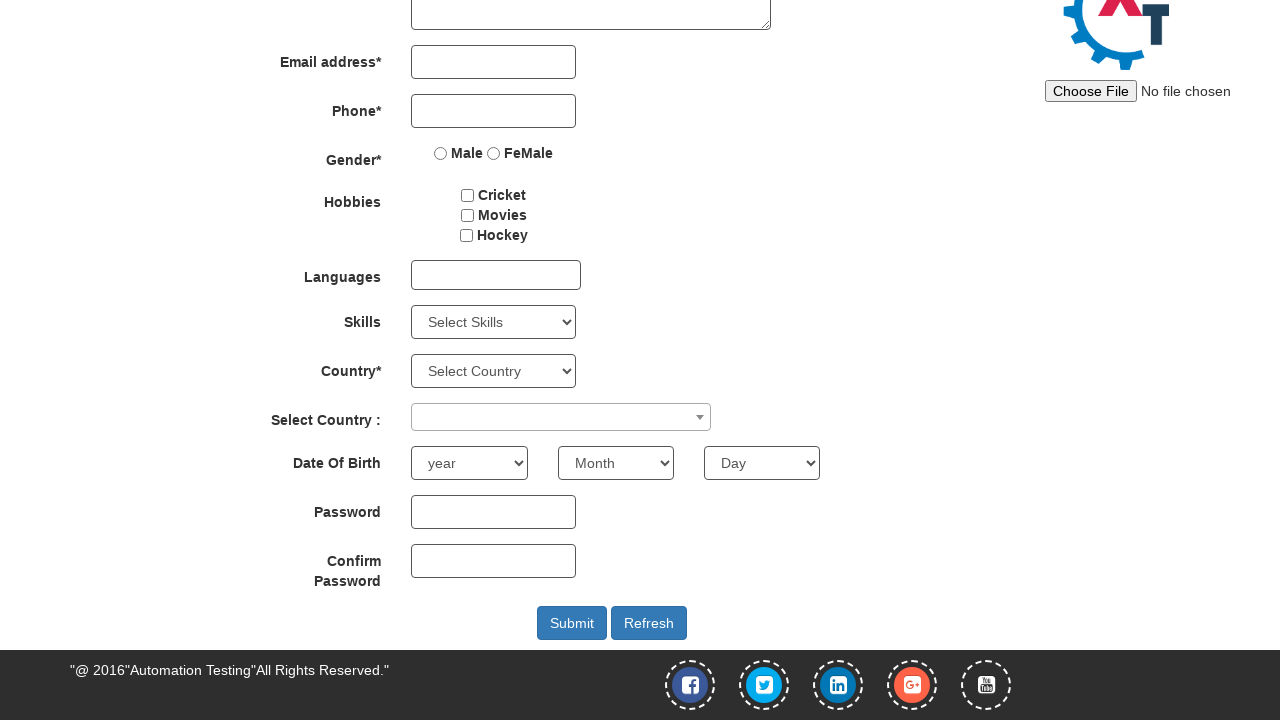

Scrolled back to top of registration page
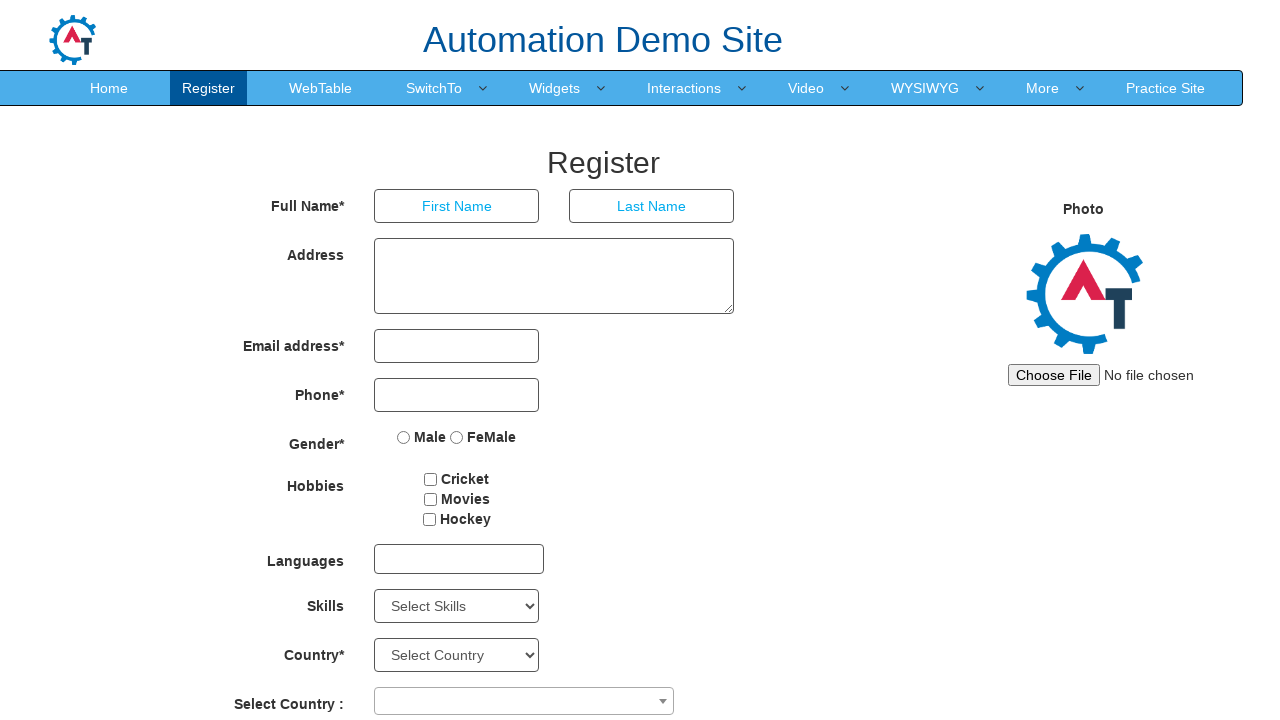

Waited 4 seconds for scroll animation to complete
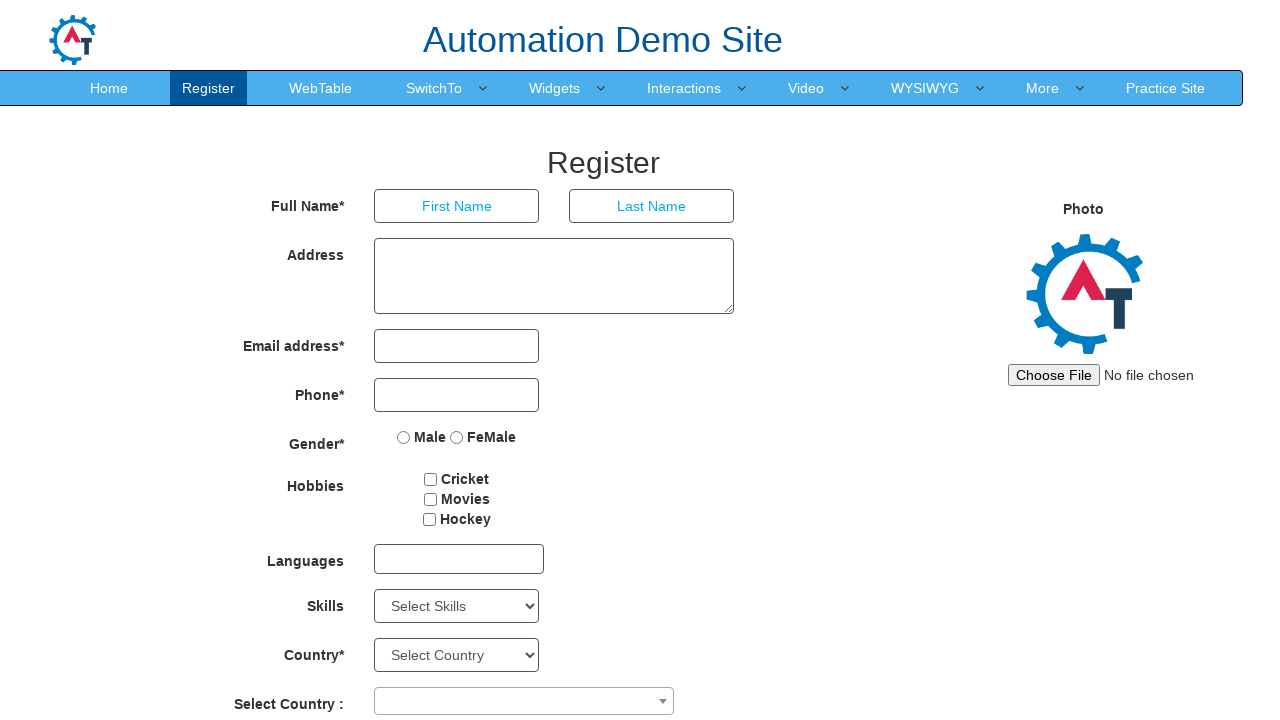

Located email address field element
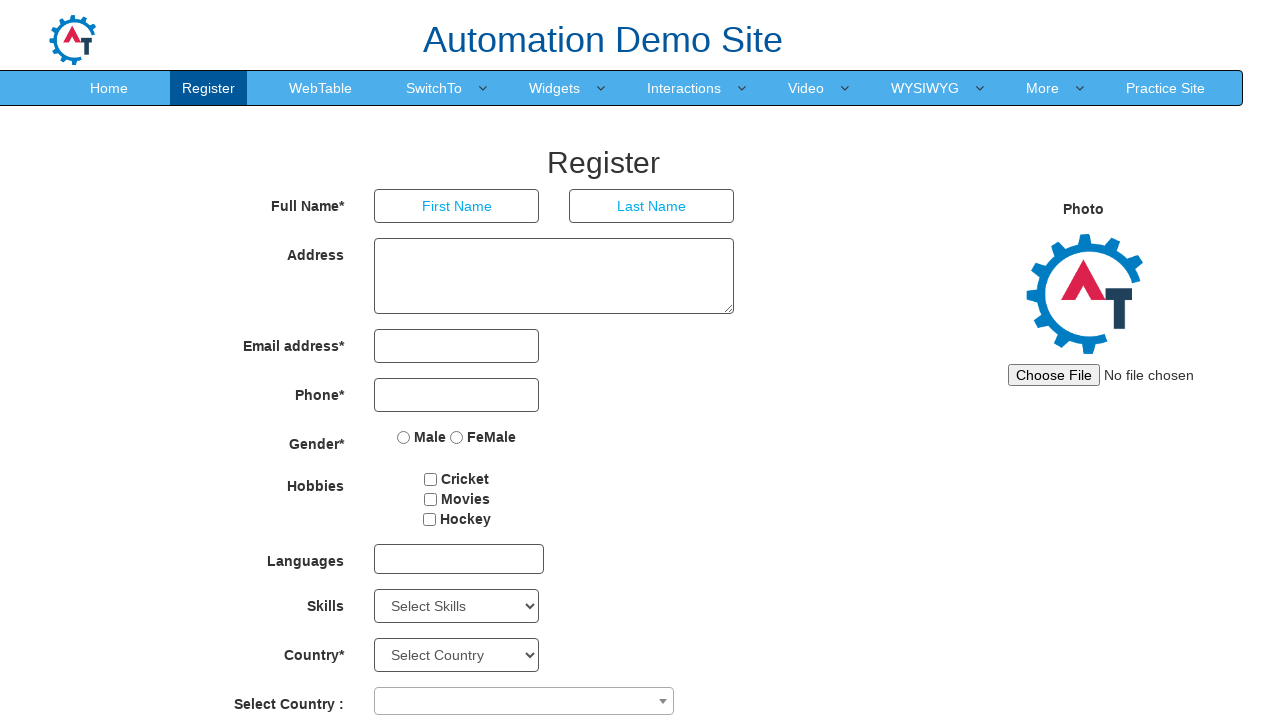

Scrolled to email address field element
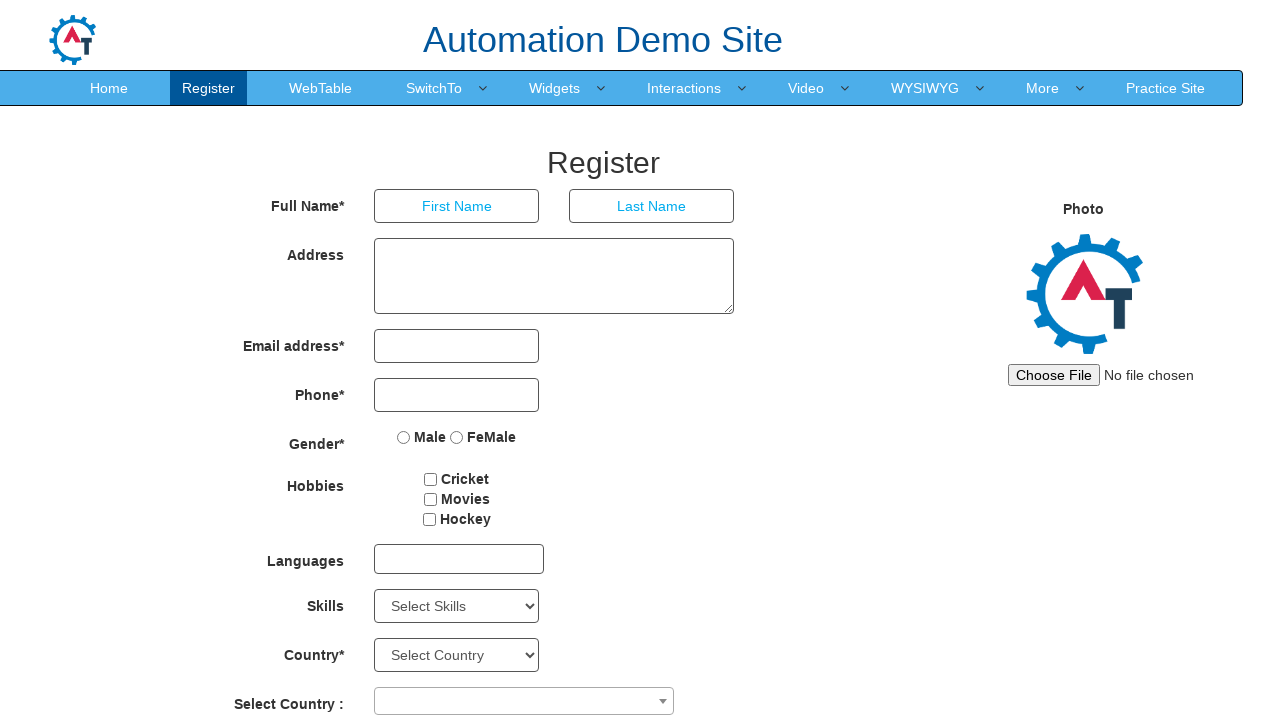

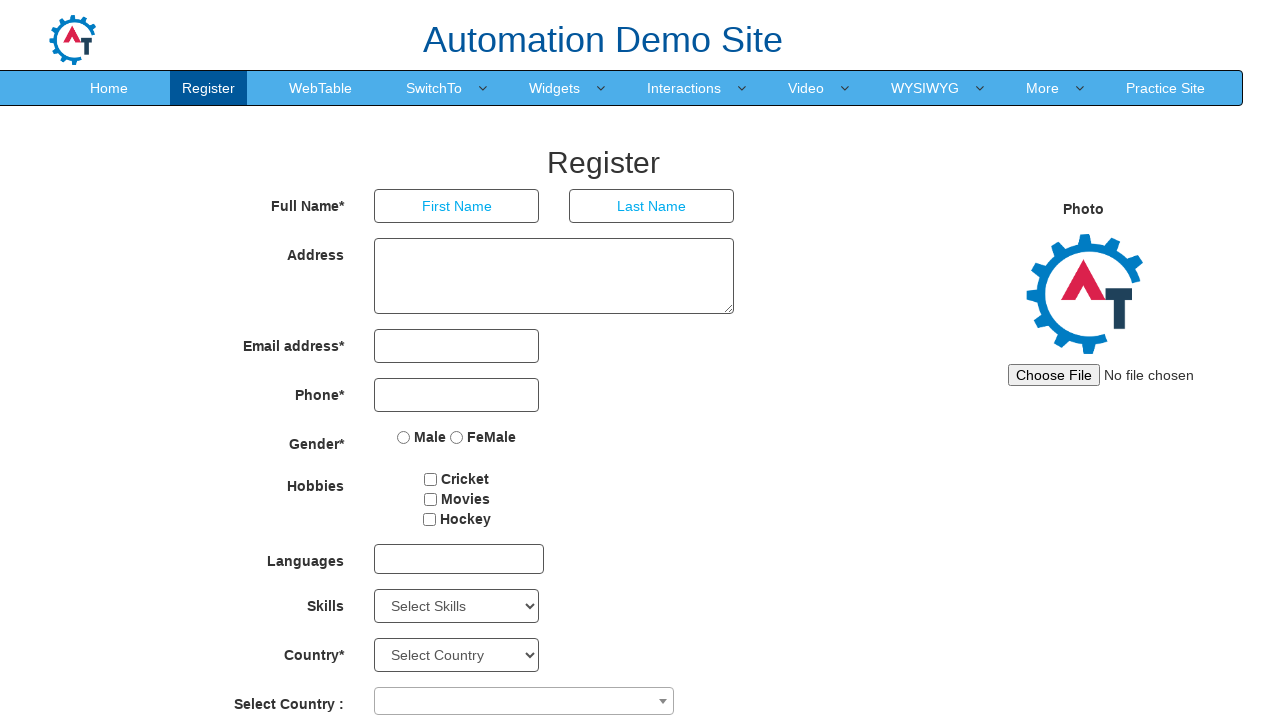